Tests that registration fails when password has no lowercase letters, verifying the lowercase required error message

Starting URL: https://anatoly-karpovich.github.io/demo-login-form/

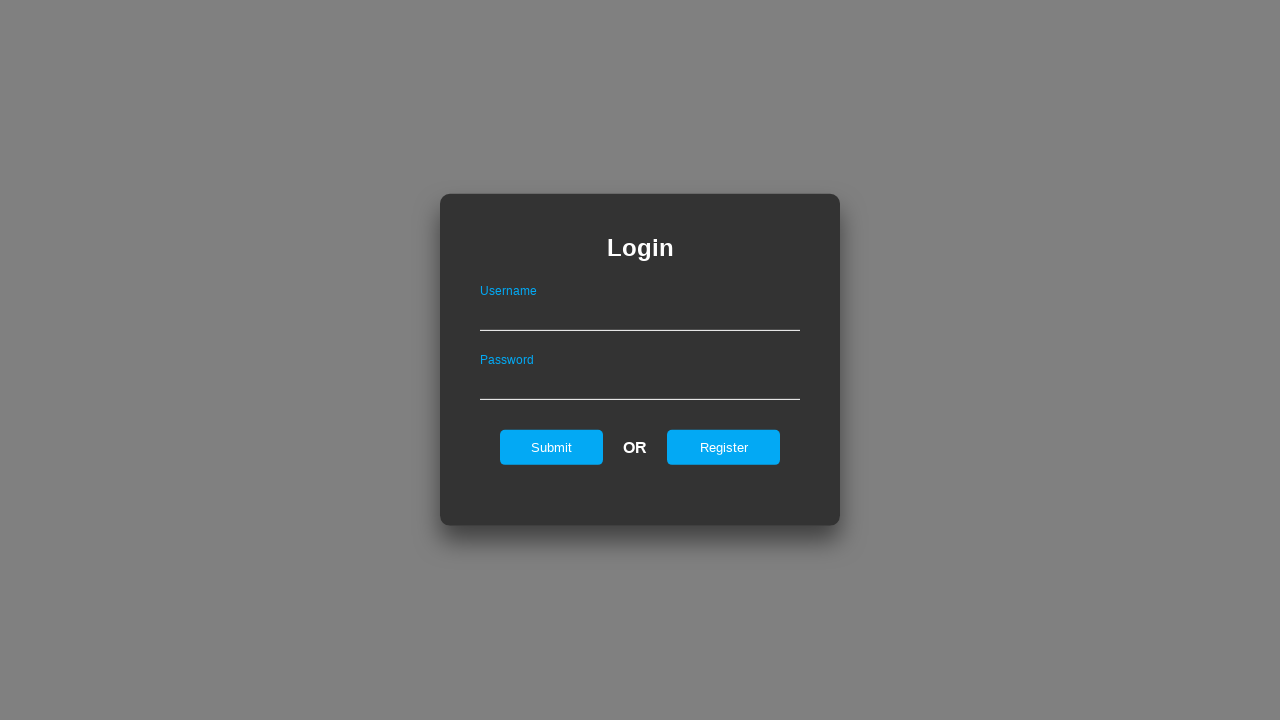

Clicked register button to navigate to registration form at (724, 447) on #registerOnLogin
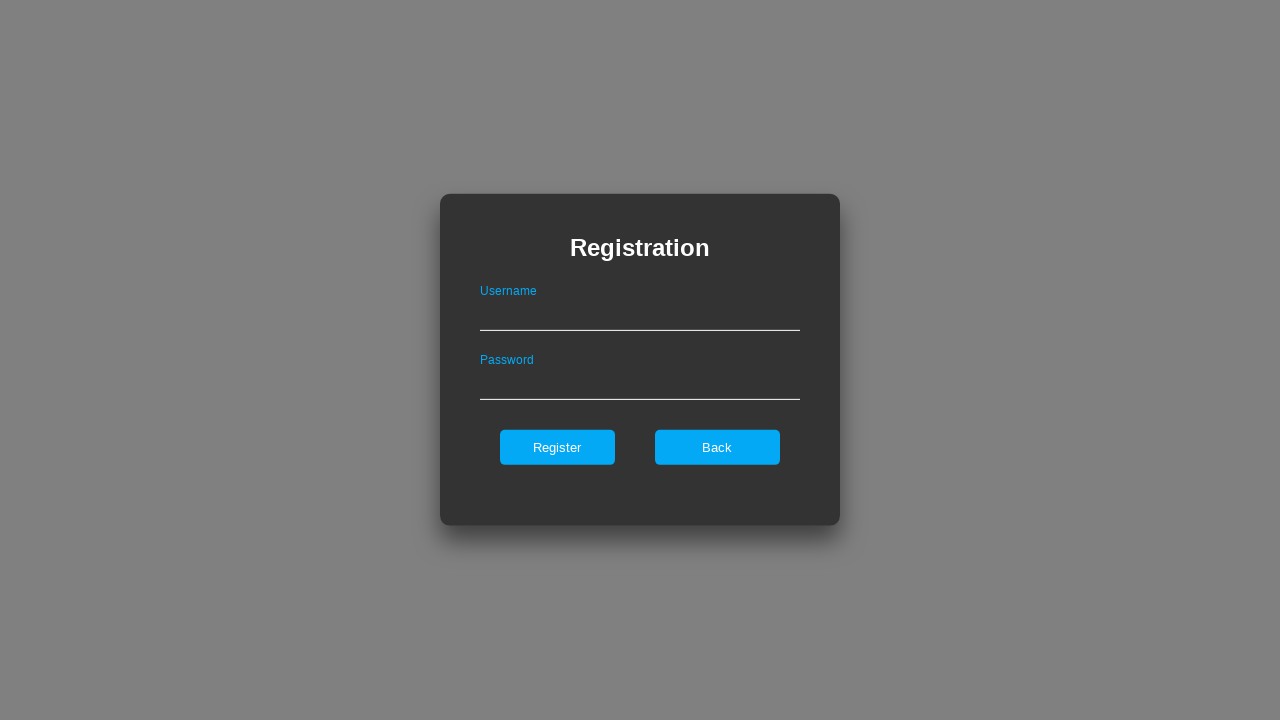

Filled username field with 'user7' on #userNameOnRegister
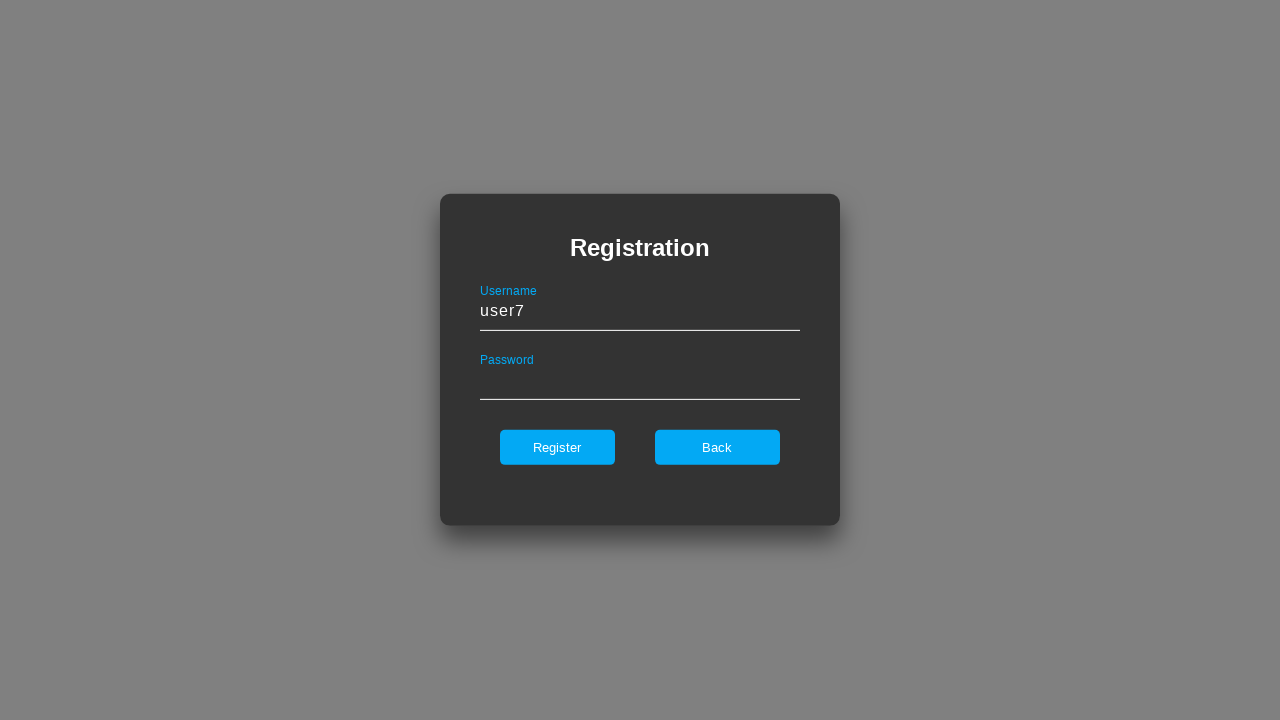

Filled password field with 'PASSWORD' (no lowercase letters) on #passwordOnRegister
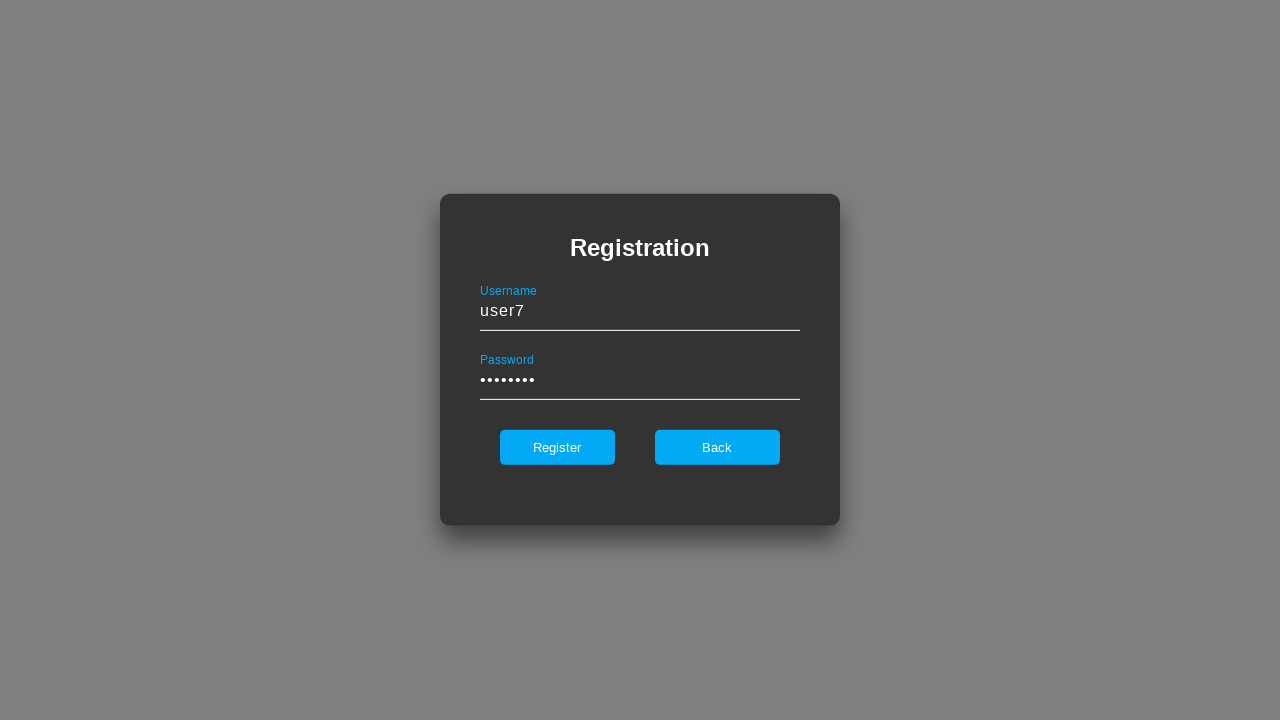

Clicked register button to submit registration form at (557, 447) on #register
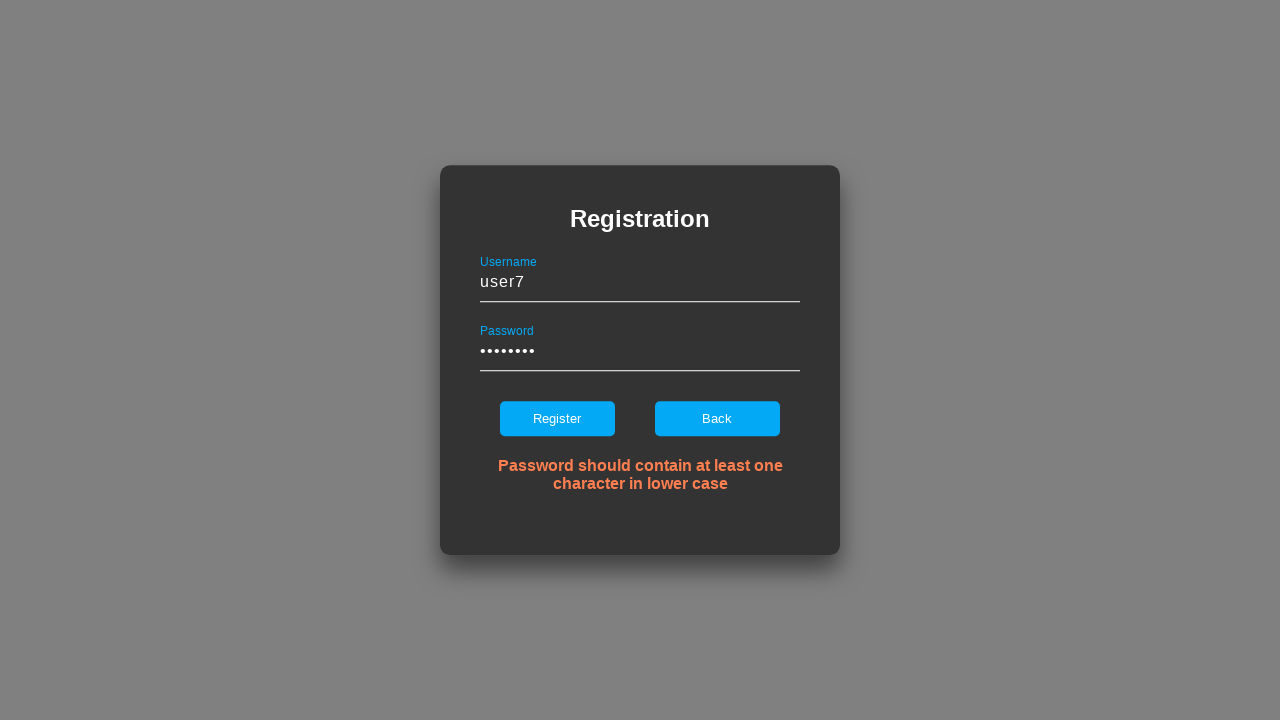

Verified error message appeared for missing lowercase letters
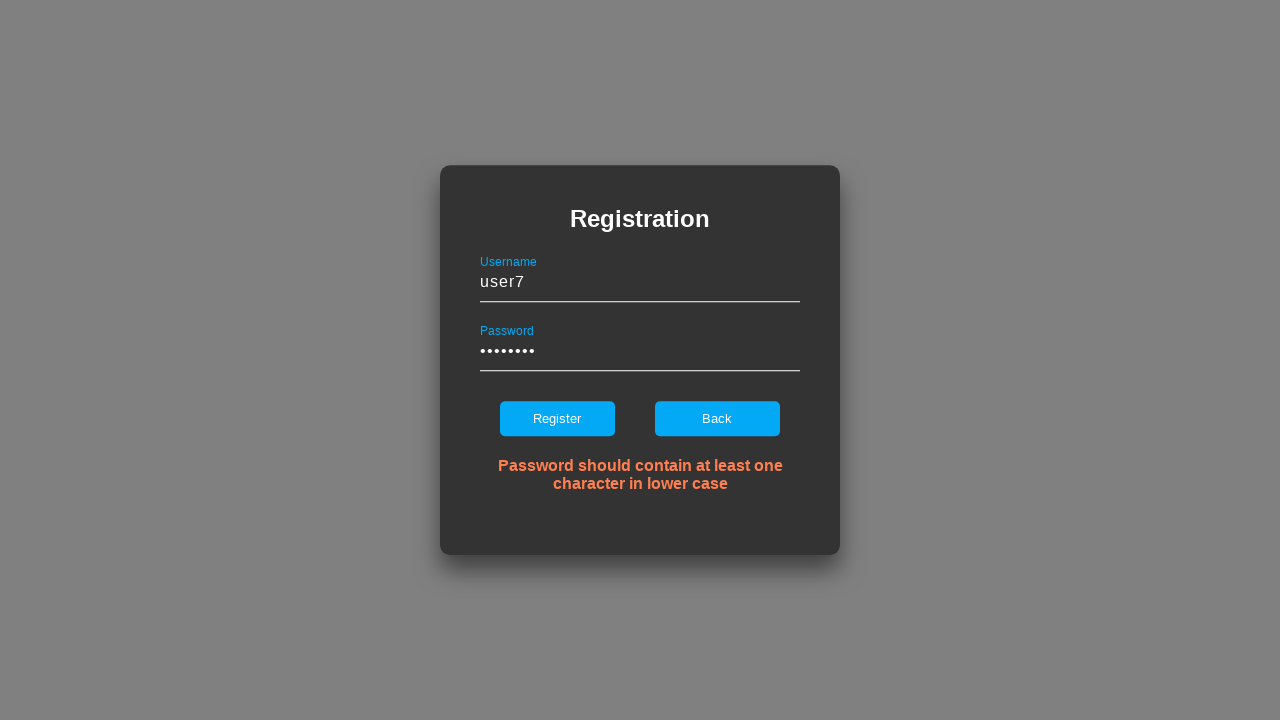

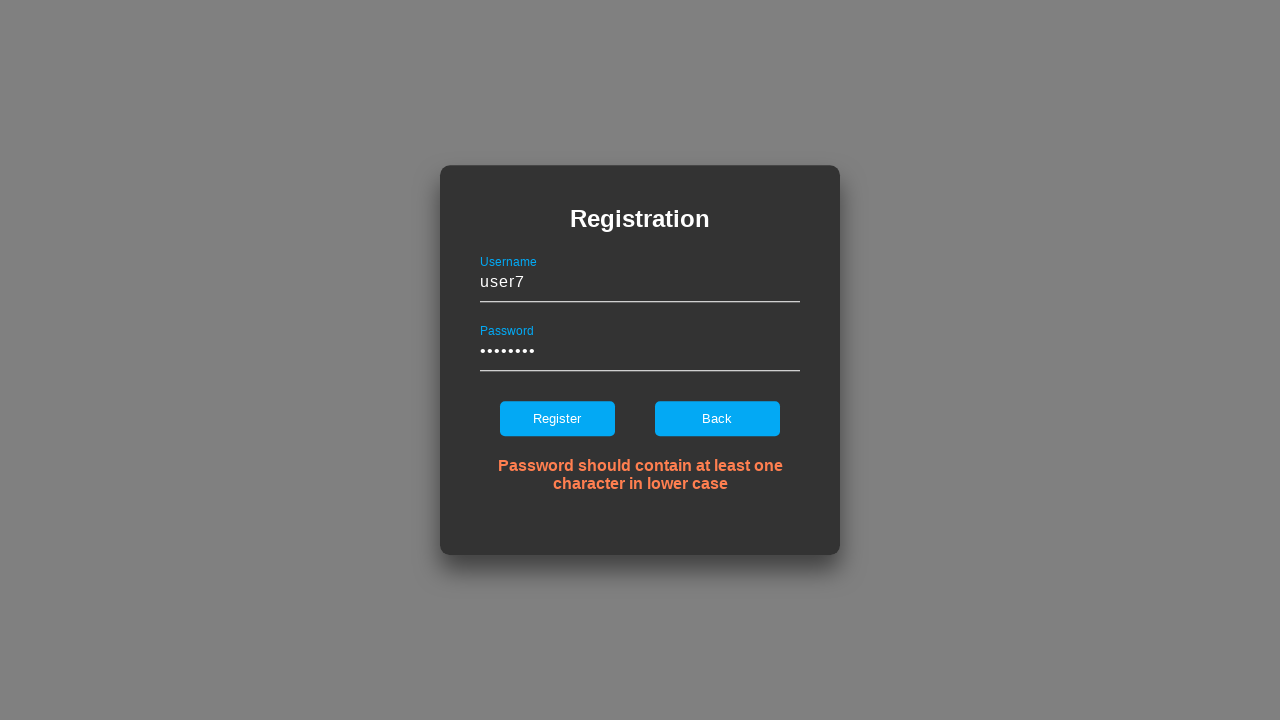